Tests single-select dropdown functionality by selecting an option and verifying the selection

Starting URL: https://www.lambdatest.com/selenium-playground/select-dropdown-demo

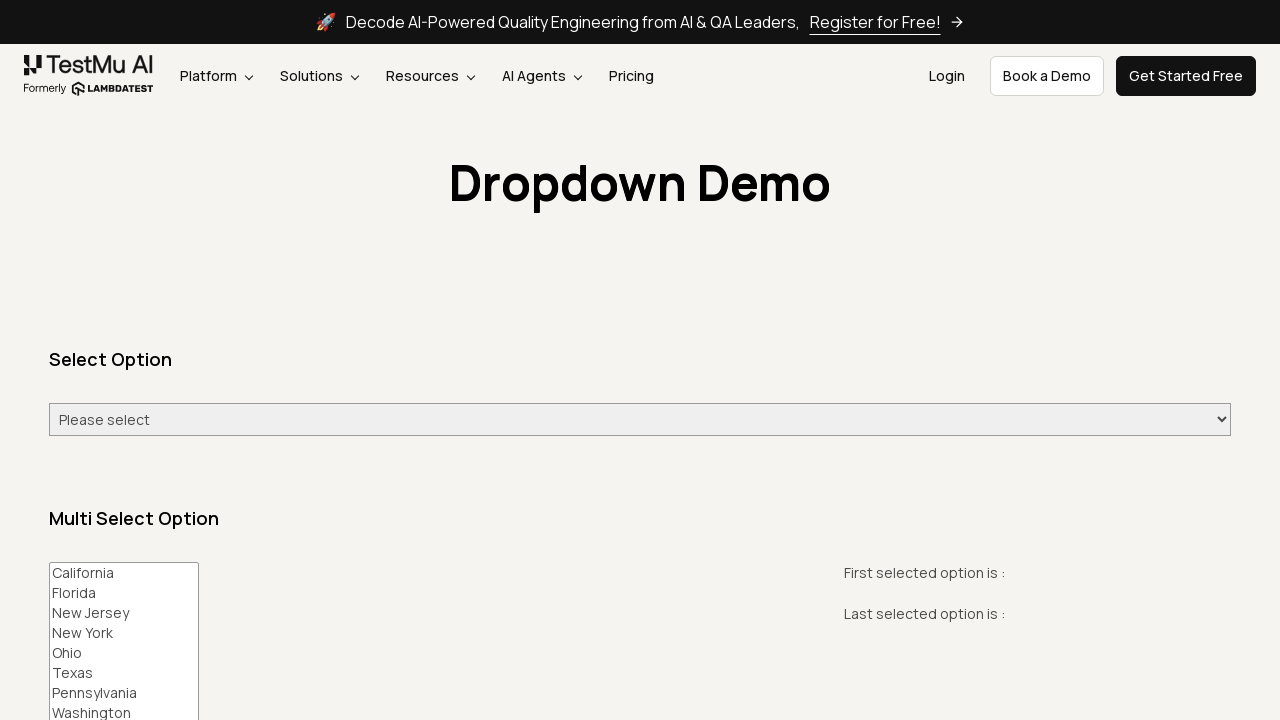

Navigated to select dropdown demo page
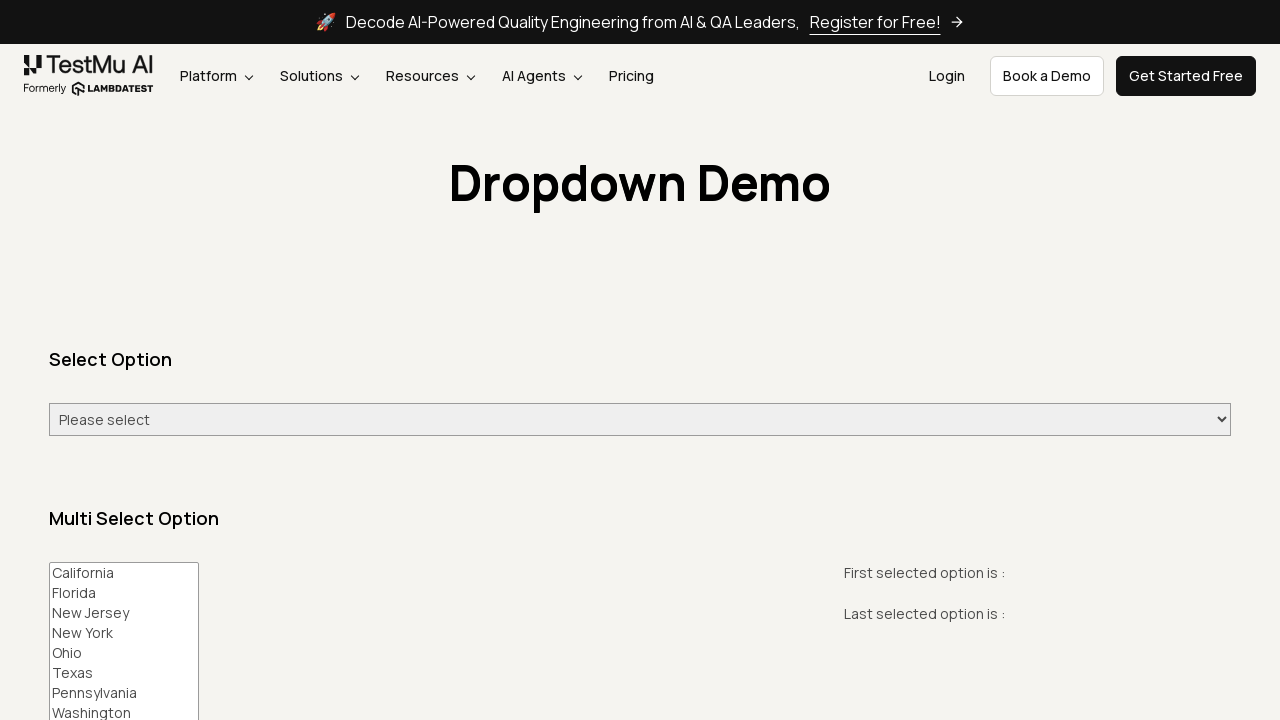

Selected 'Tuesday' from the dropdown list on #select-demo
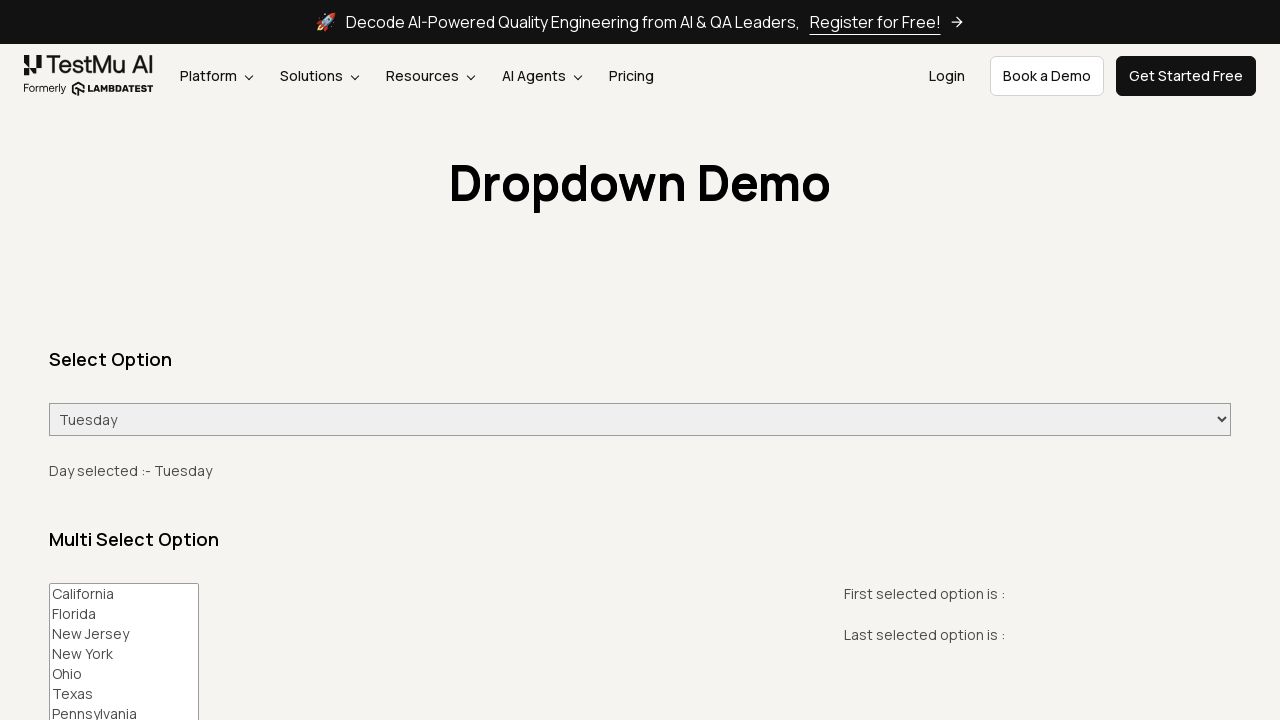

Retrieved the selected value from dropdown
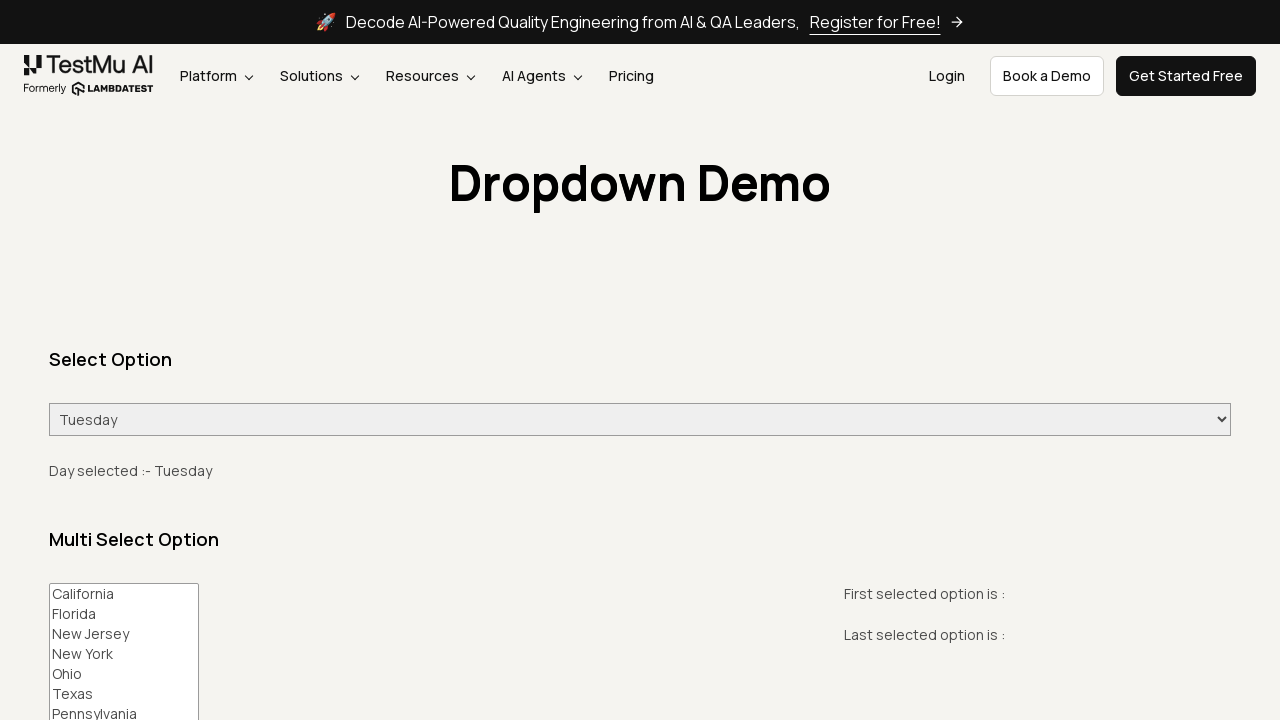

Verified that 'Tuesday' was successfully selected and displayed
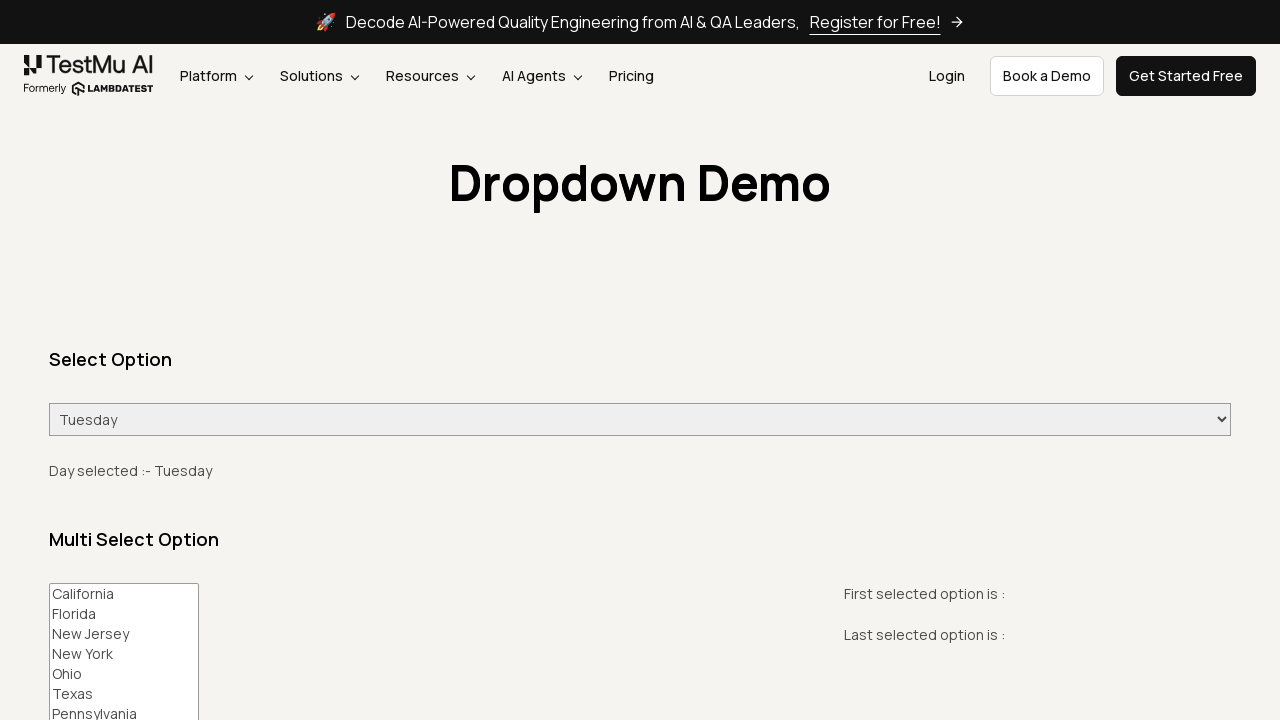

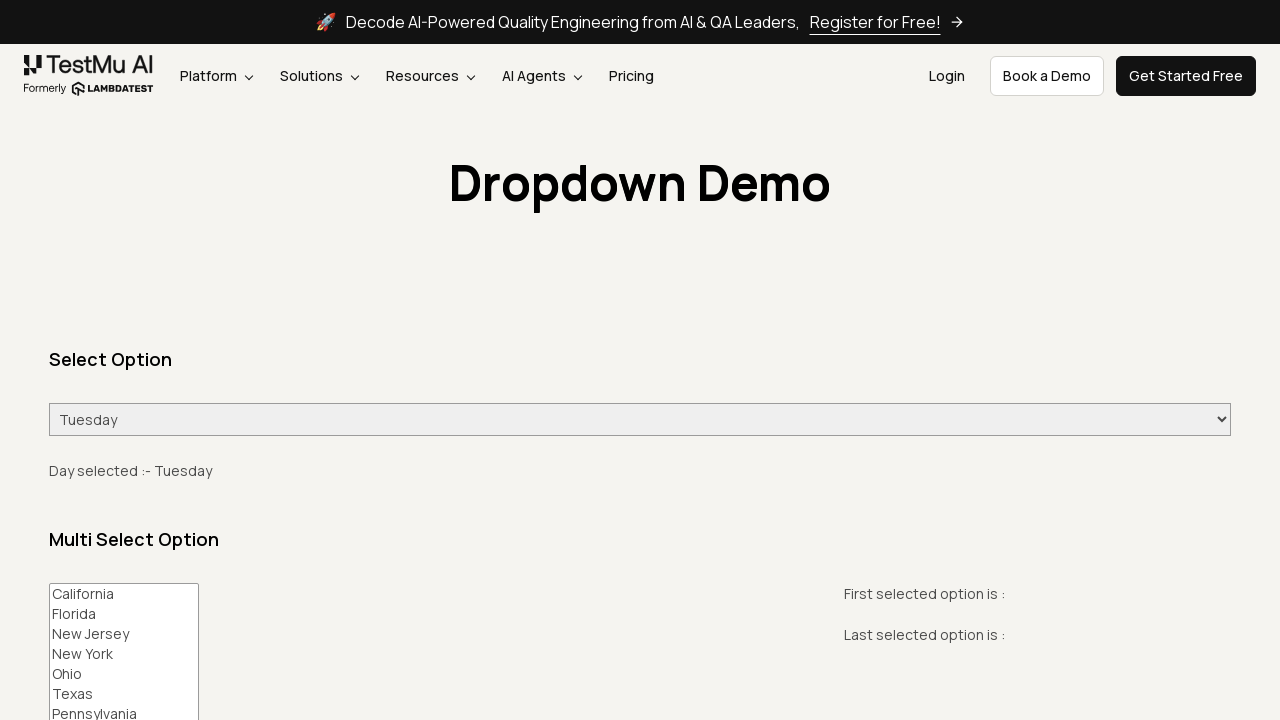